Verifies error message appears when password is less than 7 characters on Add User form

Starting URL: https://thinking-tester-contact-list.herokuapp.com/

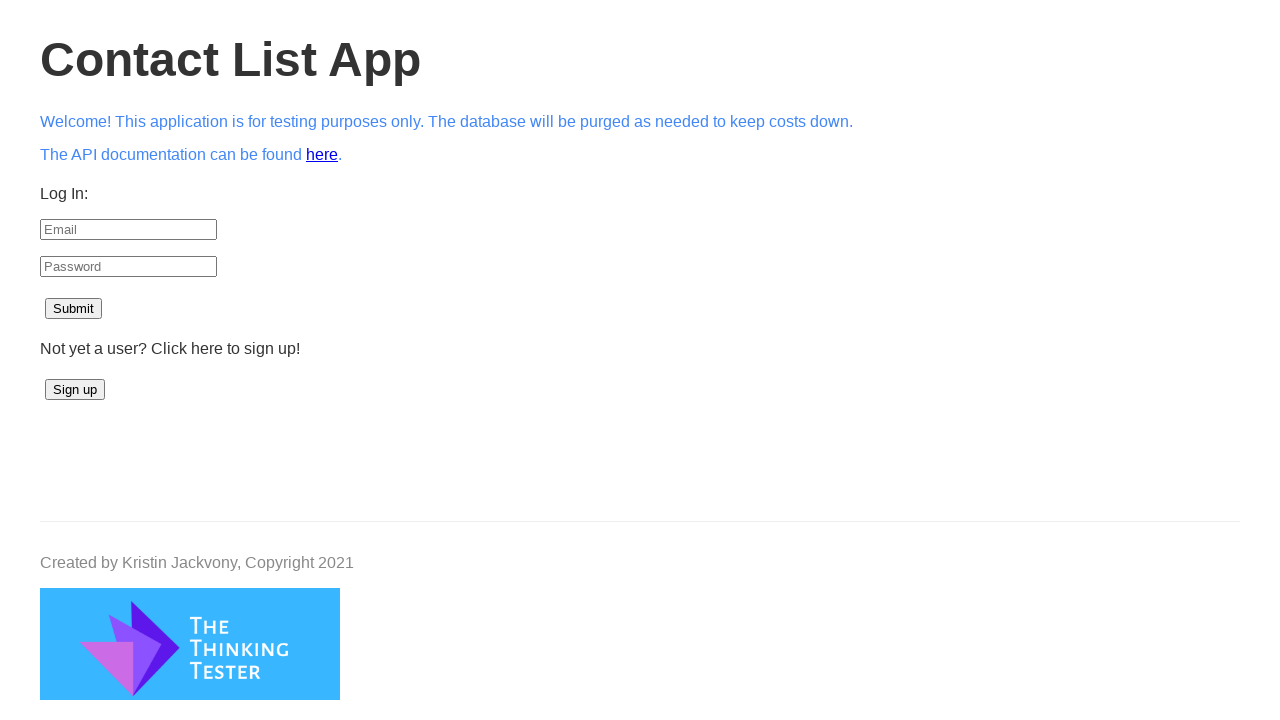

Clicked Sign up button at (75, 390) on button:has-text('Sign up')
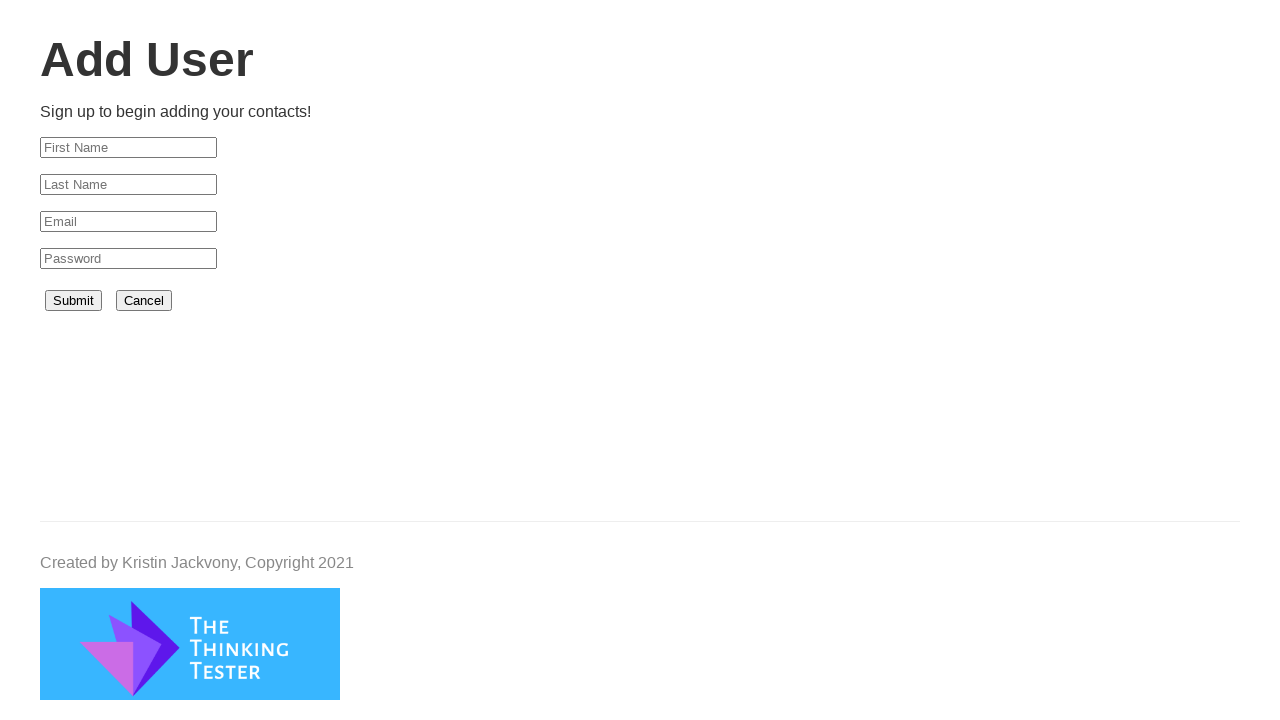

Add User page loaded successfully
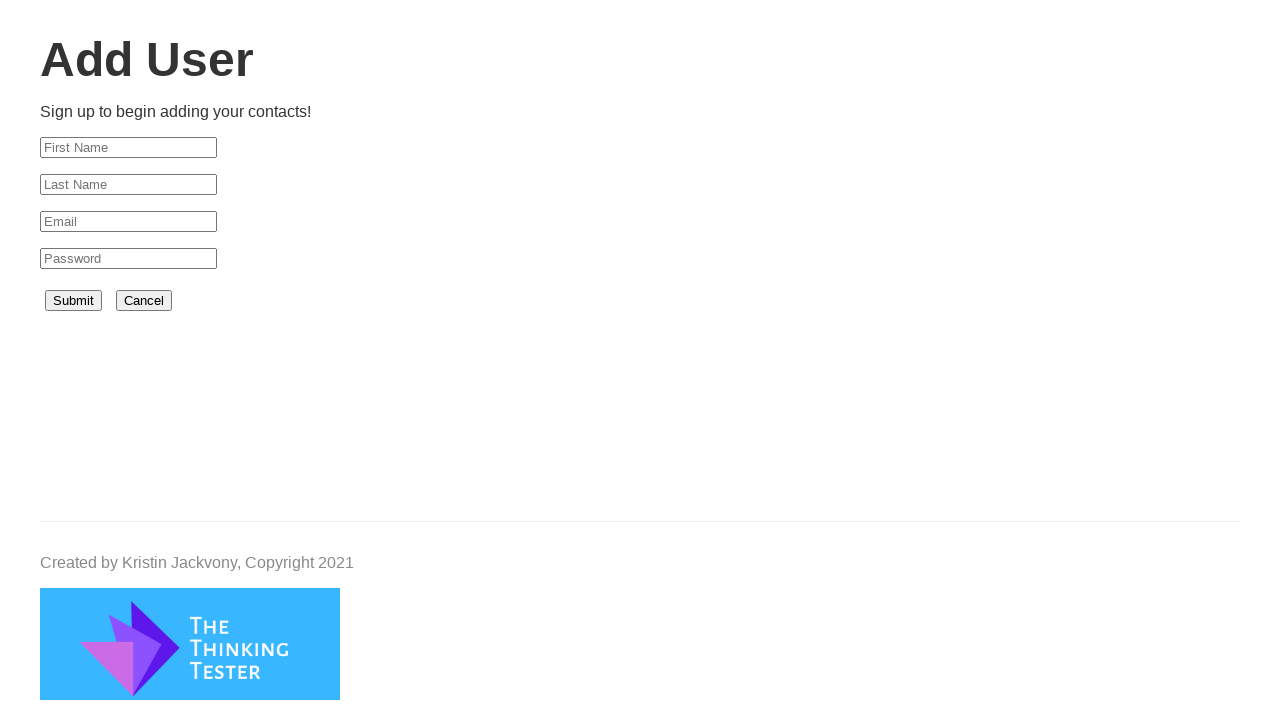

Filled First Name field with 'Ha' on input[placeholder='First Name']
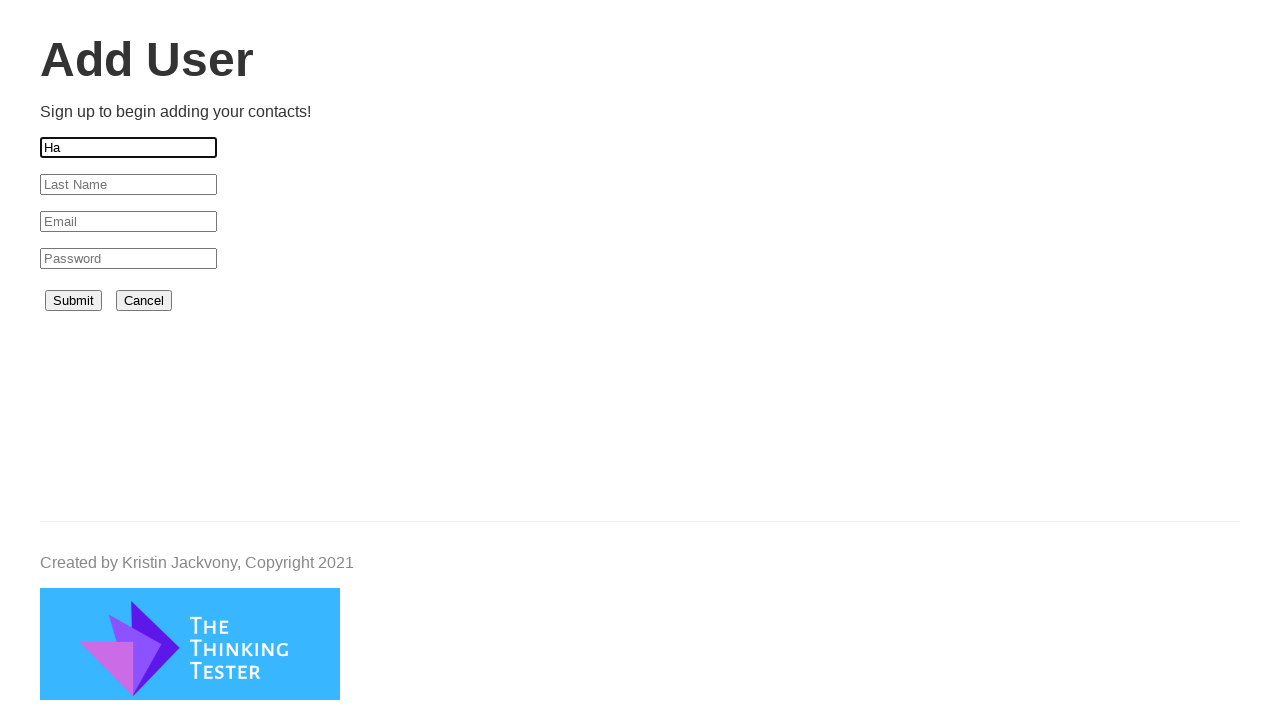

Filled Last Name field with 'Nguyen' on input[placeholder='Last Name']
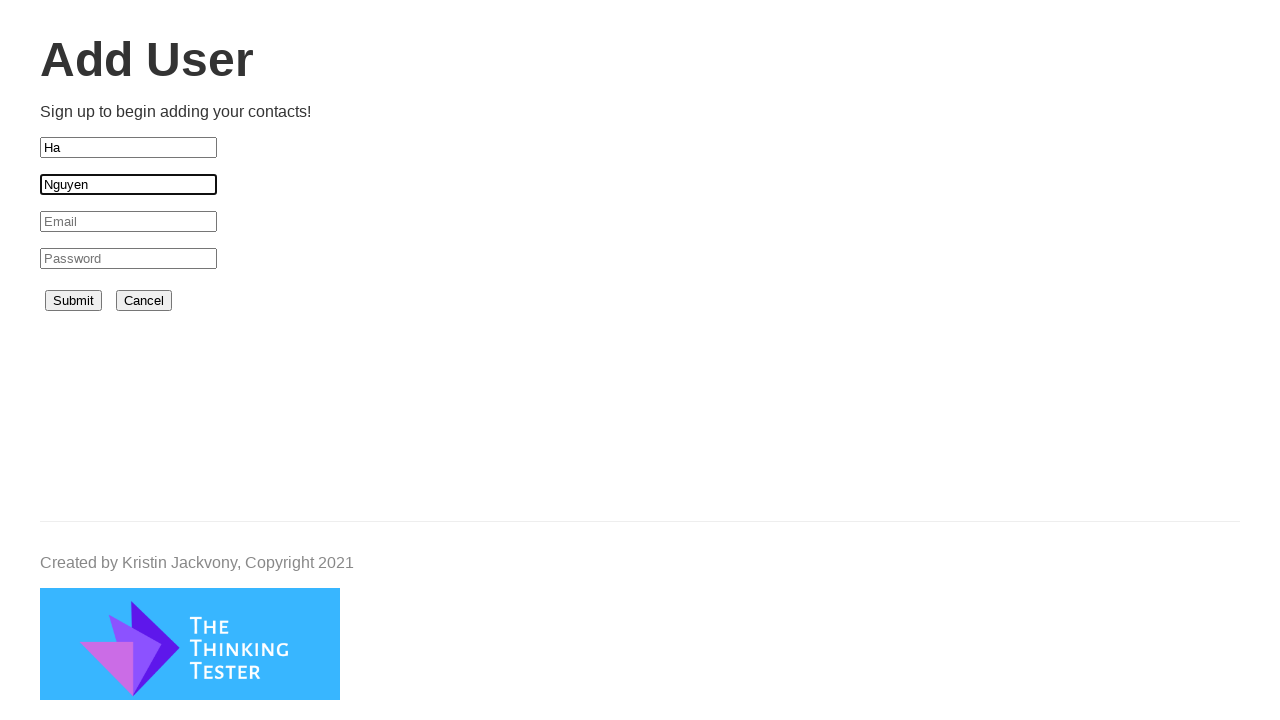

Filled Email field with 'hanguyen99@gmail.com' on input[placeholder='Email']
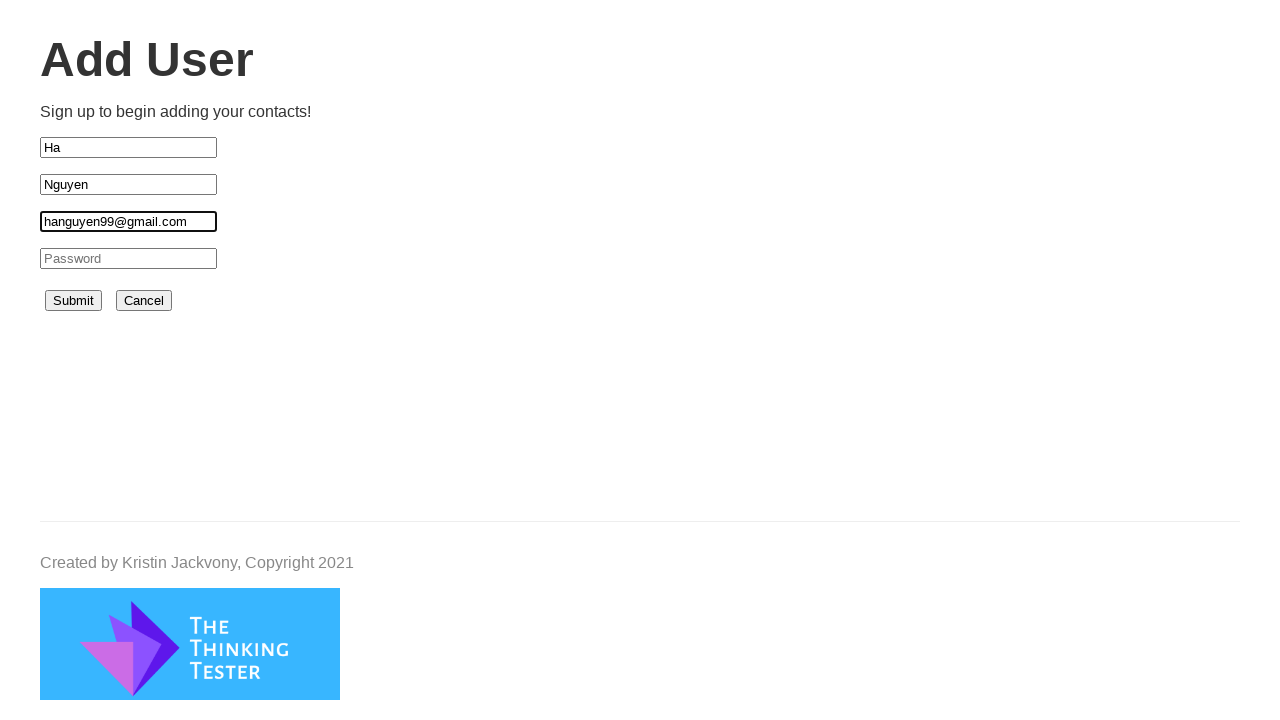

Filled Password field with '123456' (6 characters - less than minimum 7) on input[placeholder='Password']
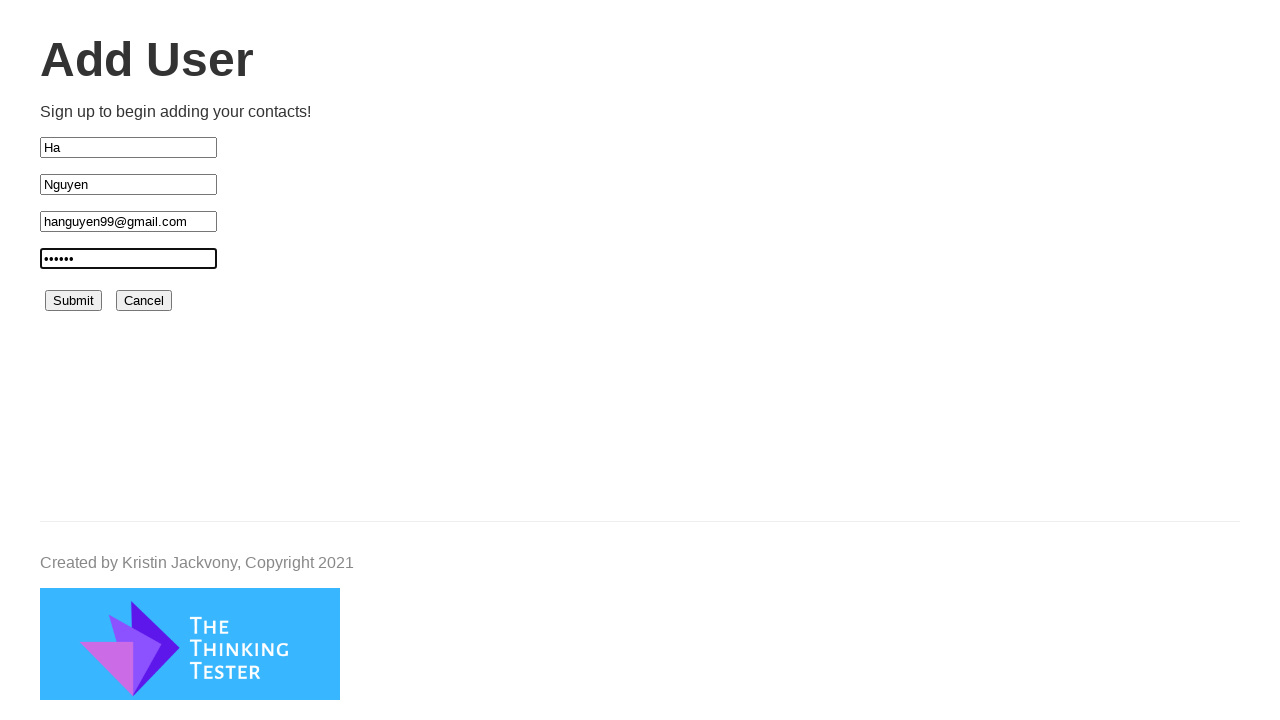

Clicked Submit button to submit form with short password at (74, 301) on button:has-text('Submit')
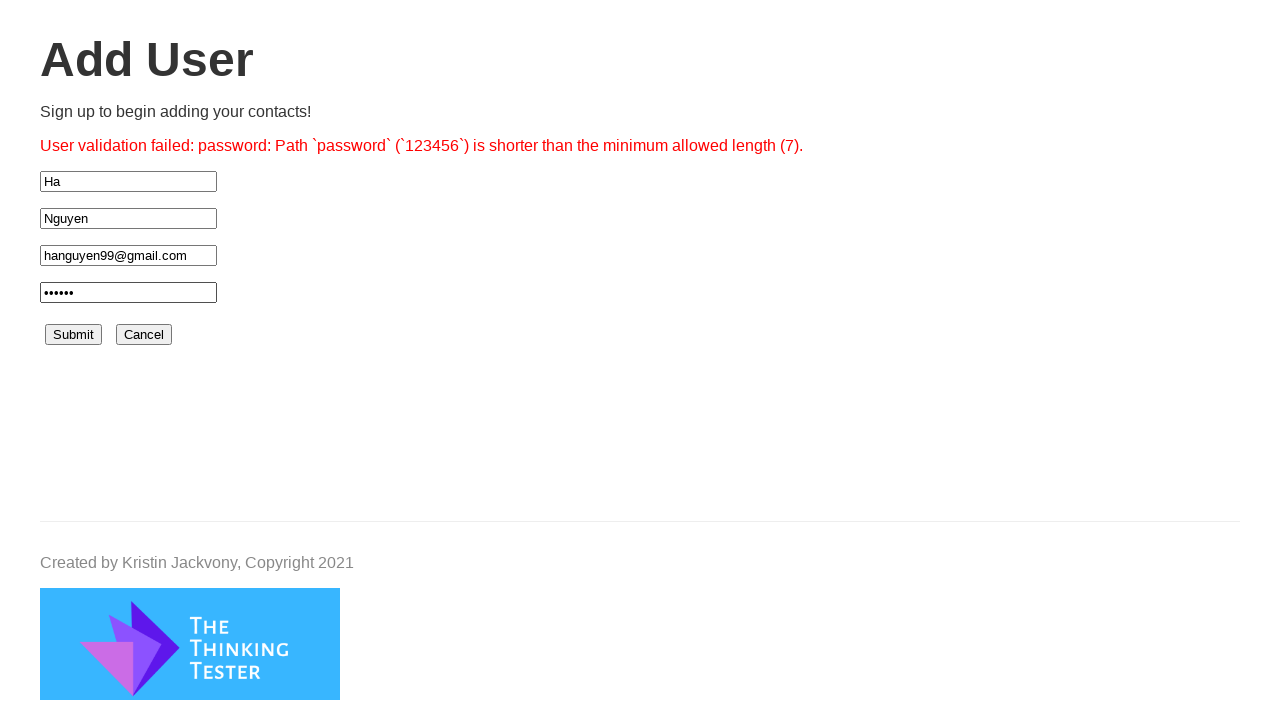

Error message appeared: password must be at least 7 characters long
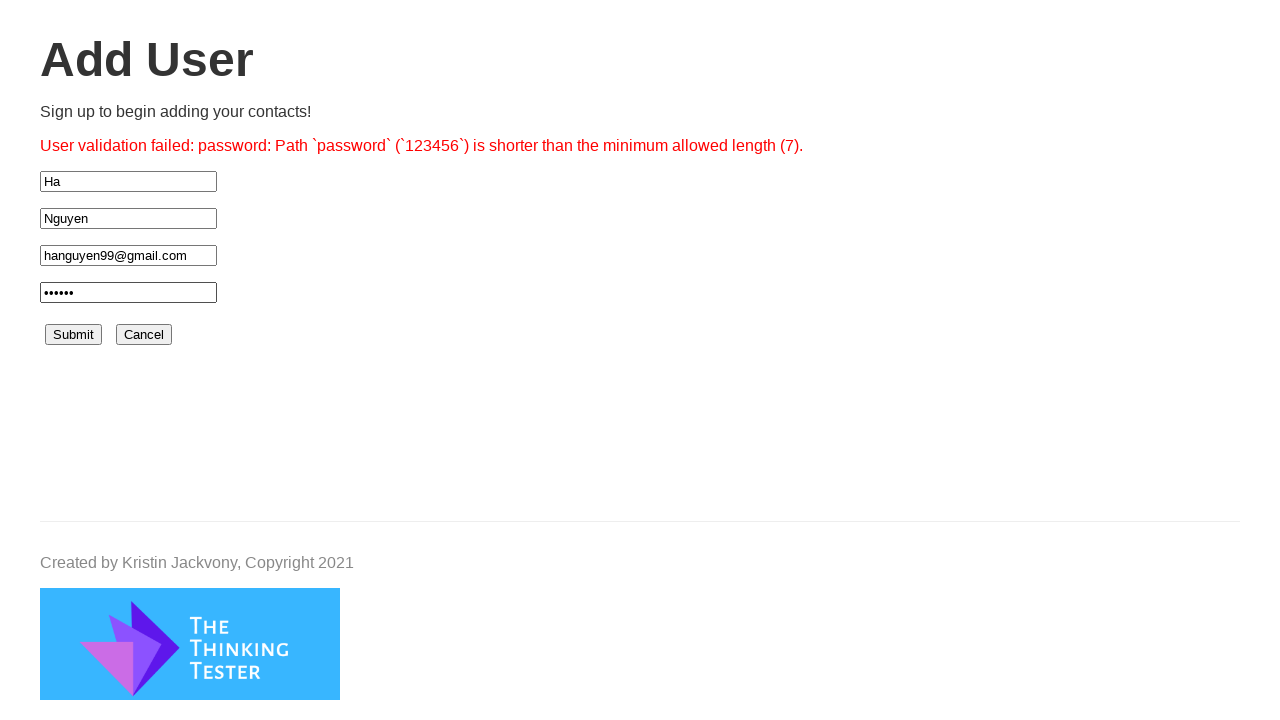

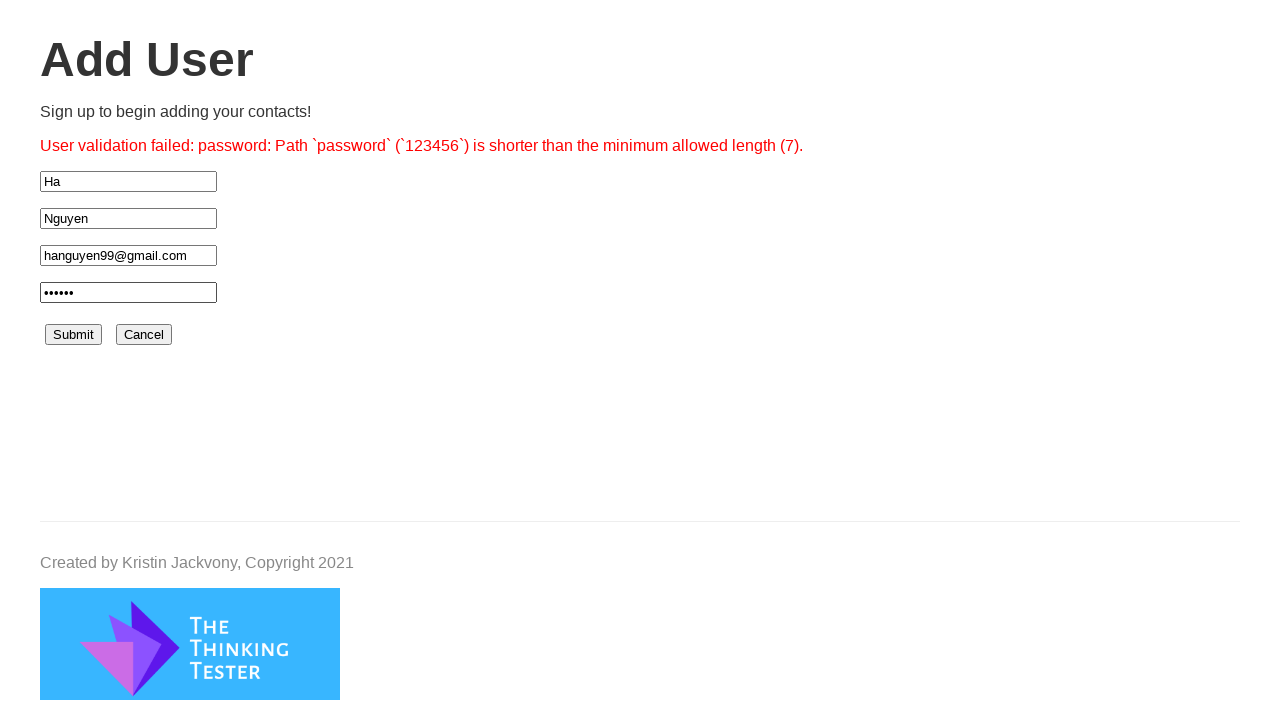